Tests dropdown menu functionality by clicking a dropdown button, waiting for the Facebook link to become visible, and clicking it

Starting URL: http://www.omayo.blogspot.com

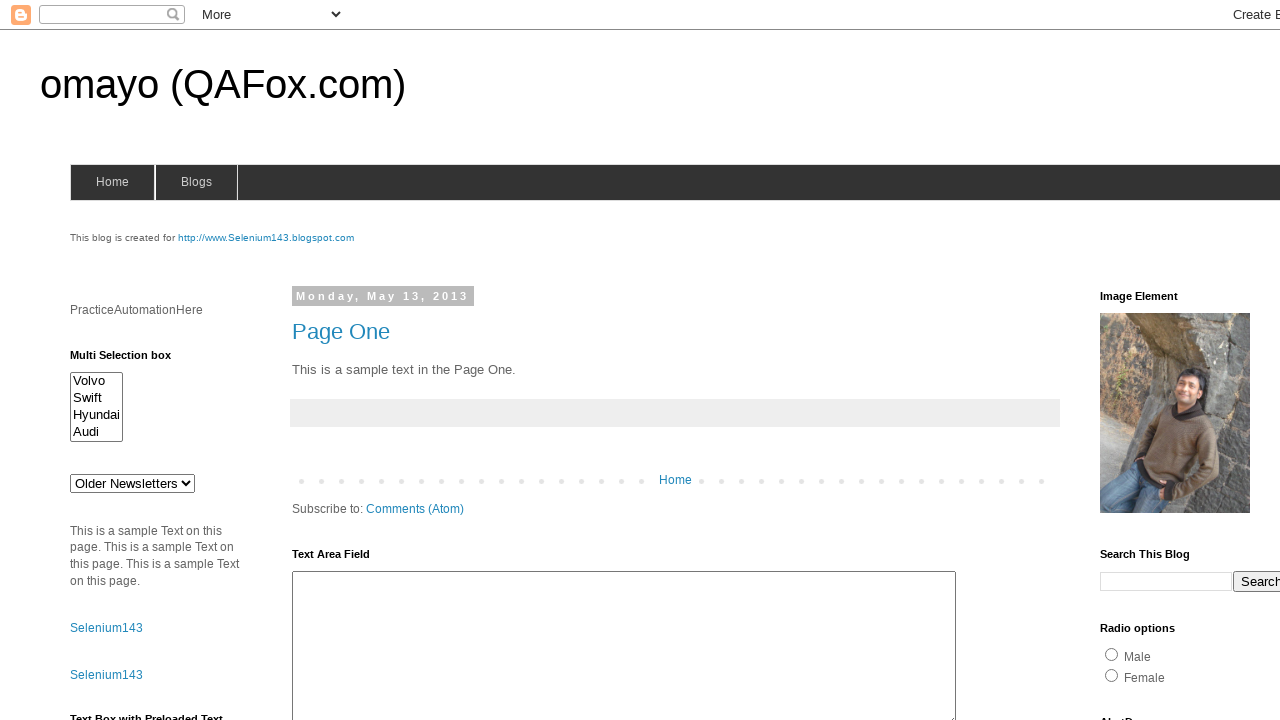

Clicked dropdown button to open menu at (1227, 360) on .dropbtn
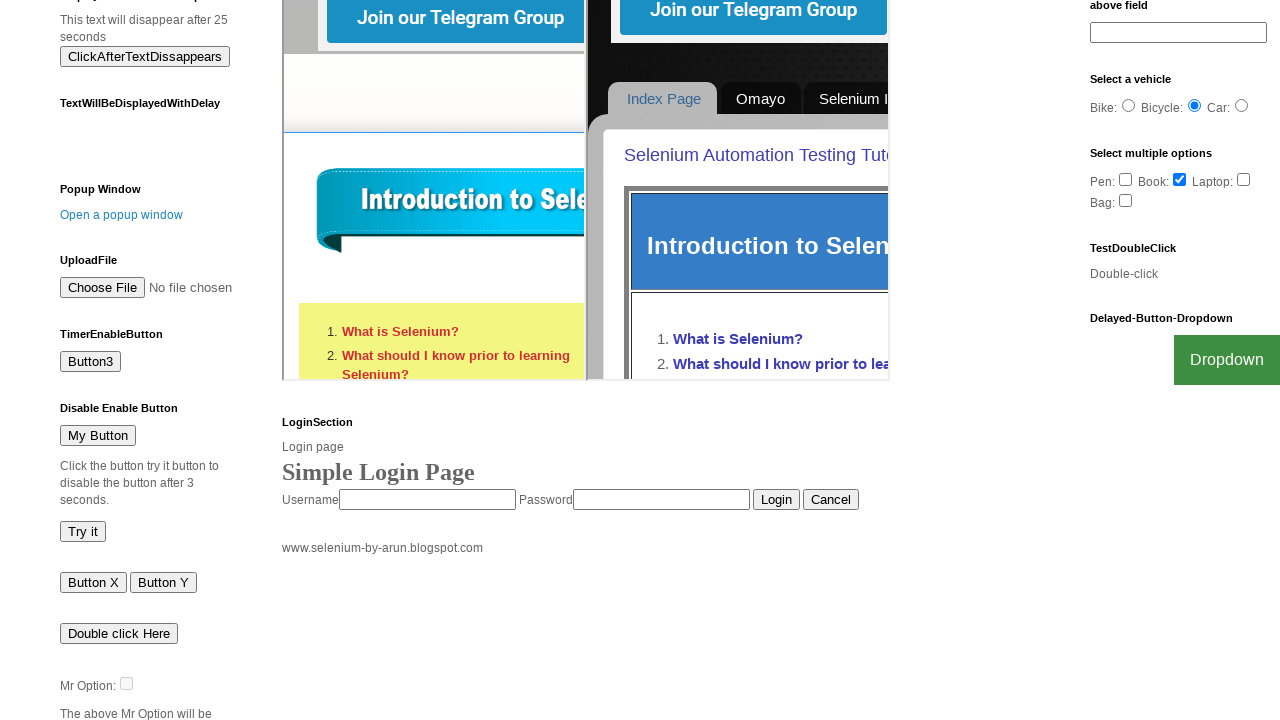

Waited for Facebook link to become visible
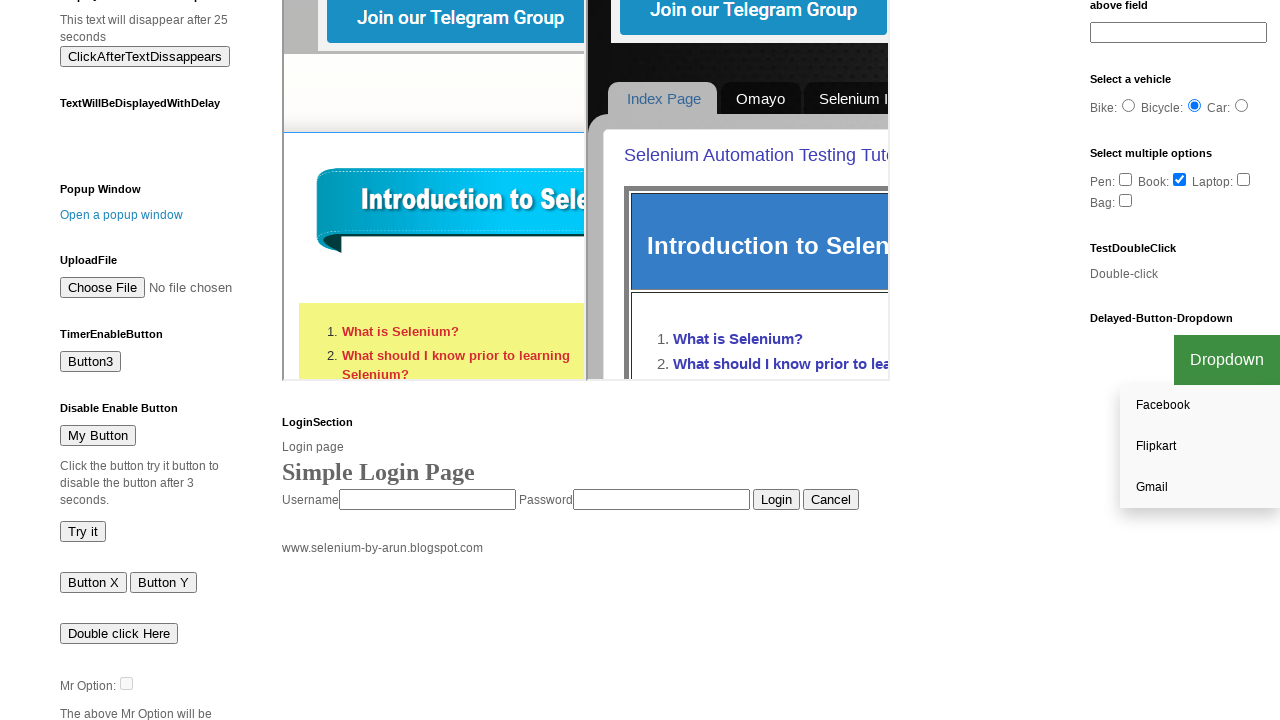

Clicked Facebook link at (1200, 406) on text=Facebook
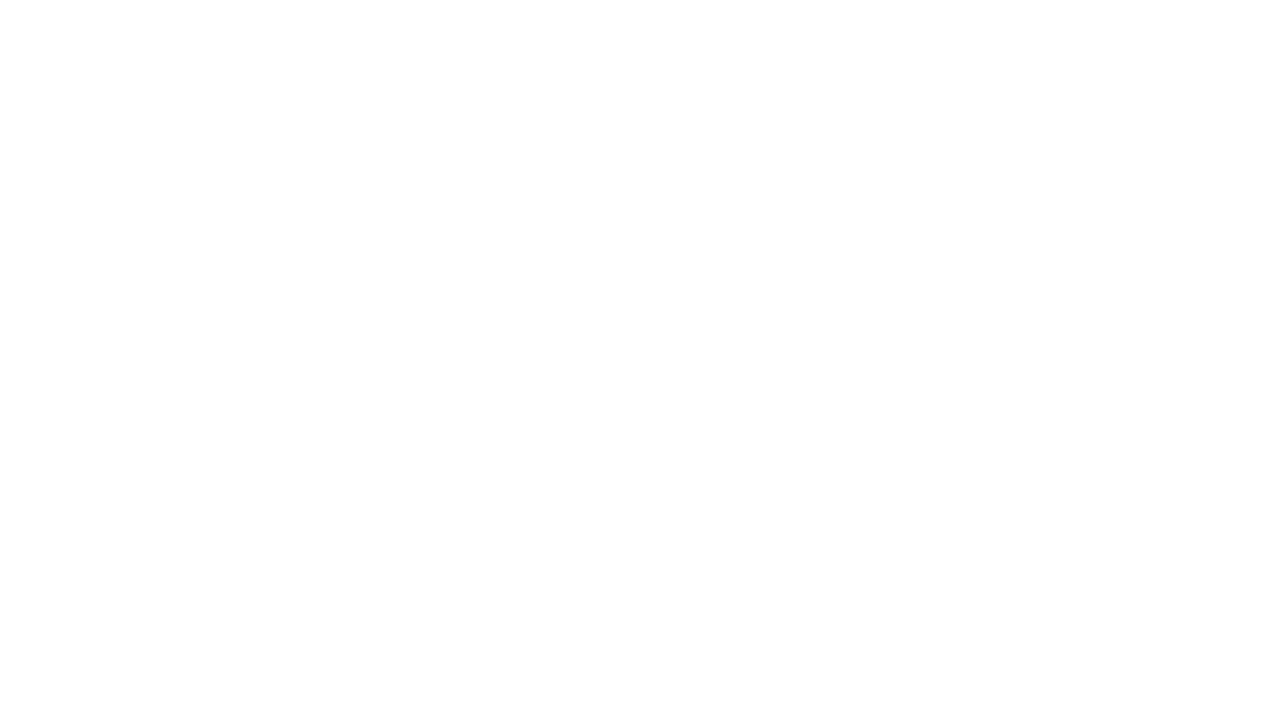

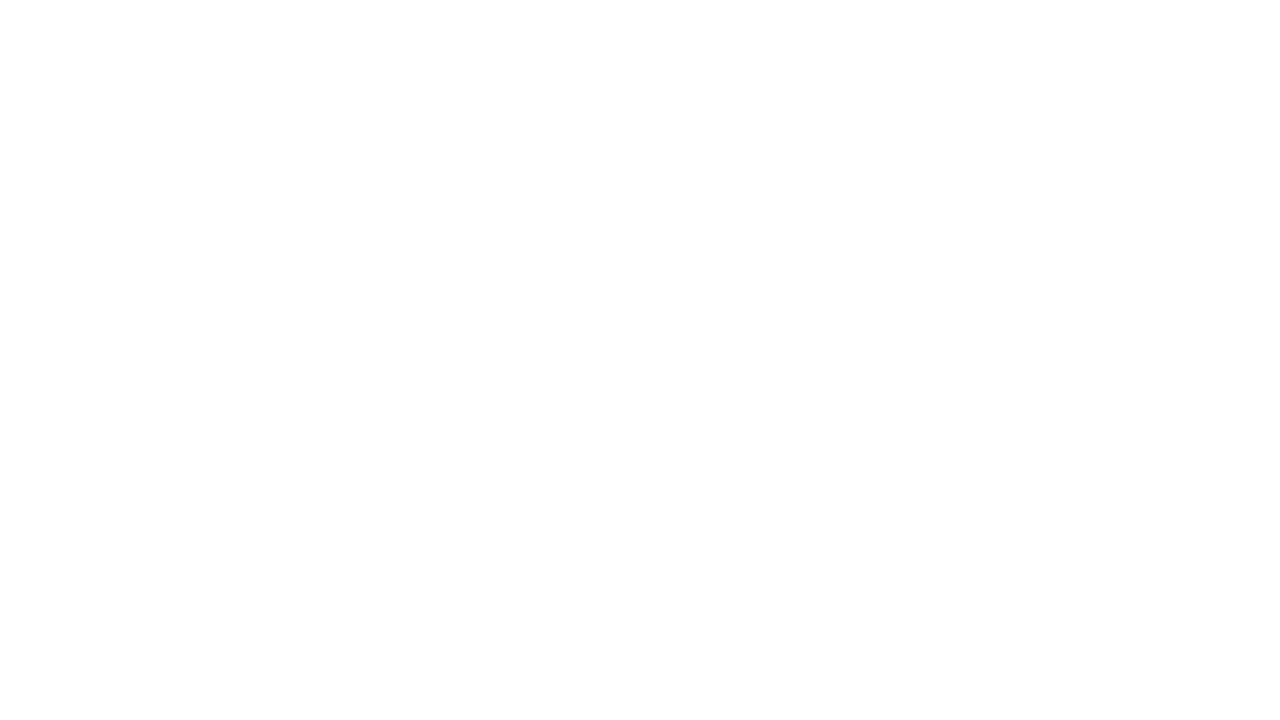